Tests browser tab handling by opening new tabs via button clicks and switching between multiple browser windows/tabs

Starting URL: https://training-support.net/webelements/tabs

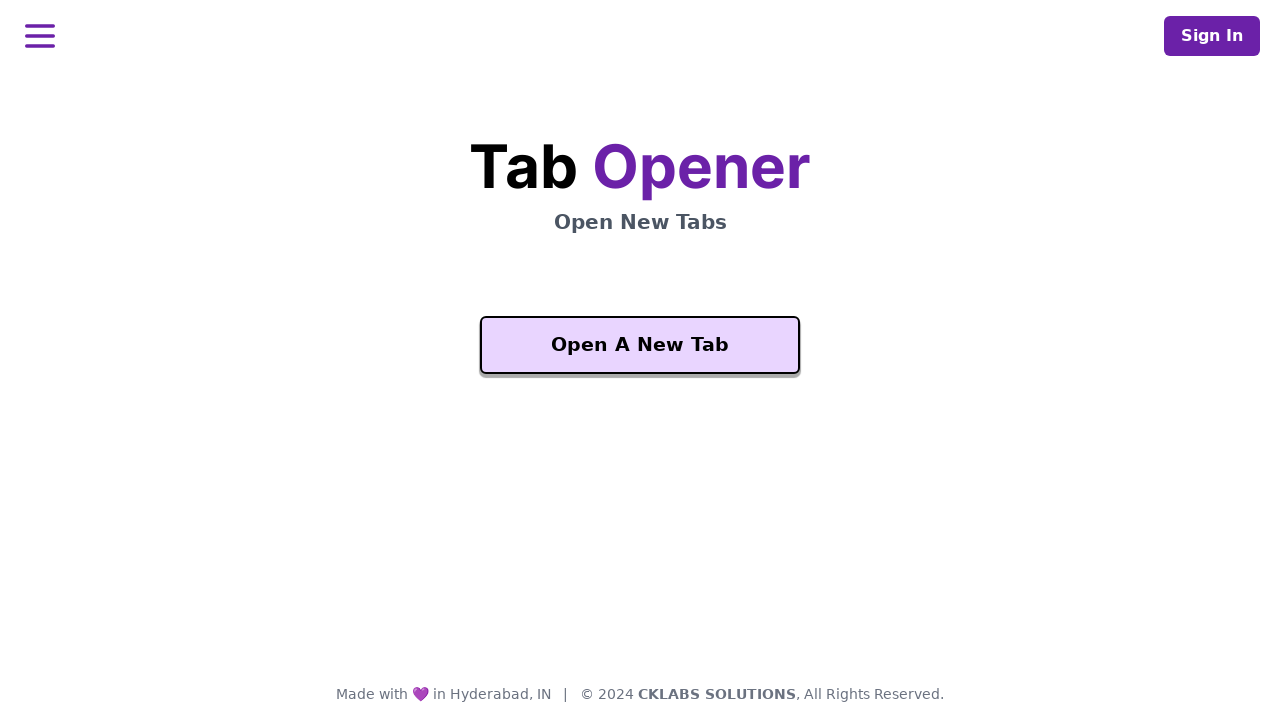

Clicked 'Open A New Tab' button at (640, 345) on xpath=//button[text()='Open A New Tab']
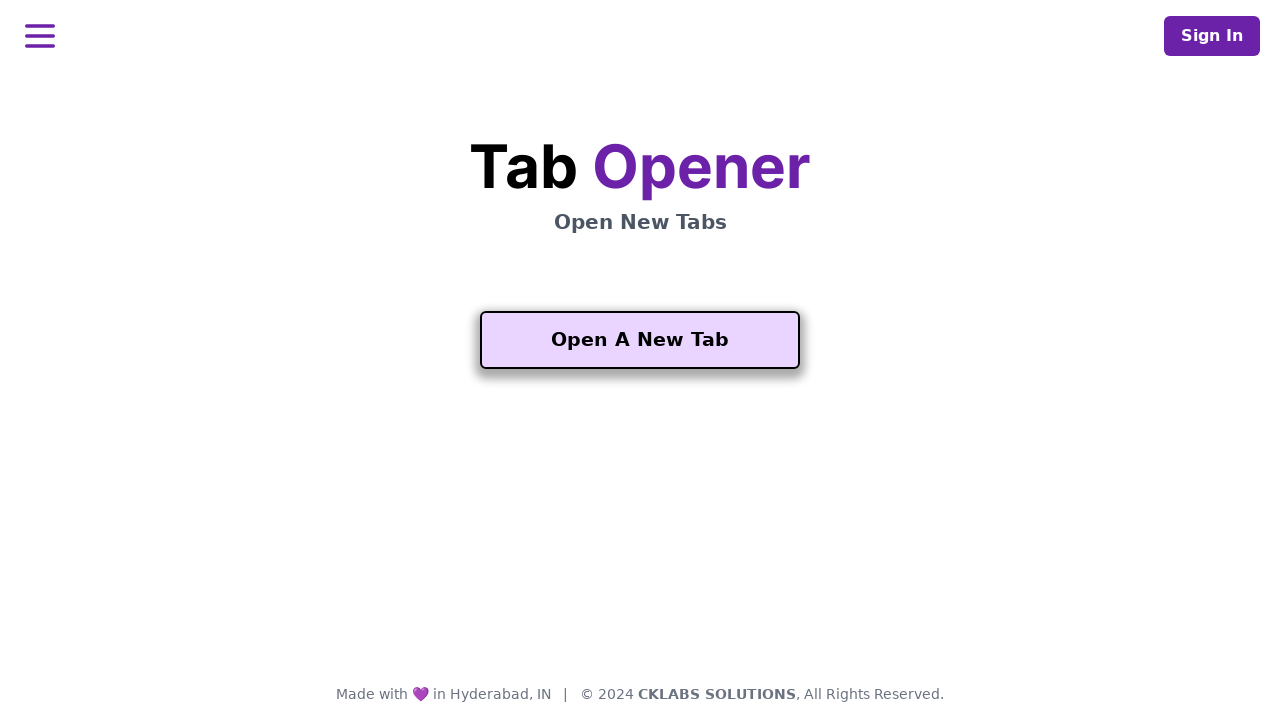

Waited for new tab to open
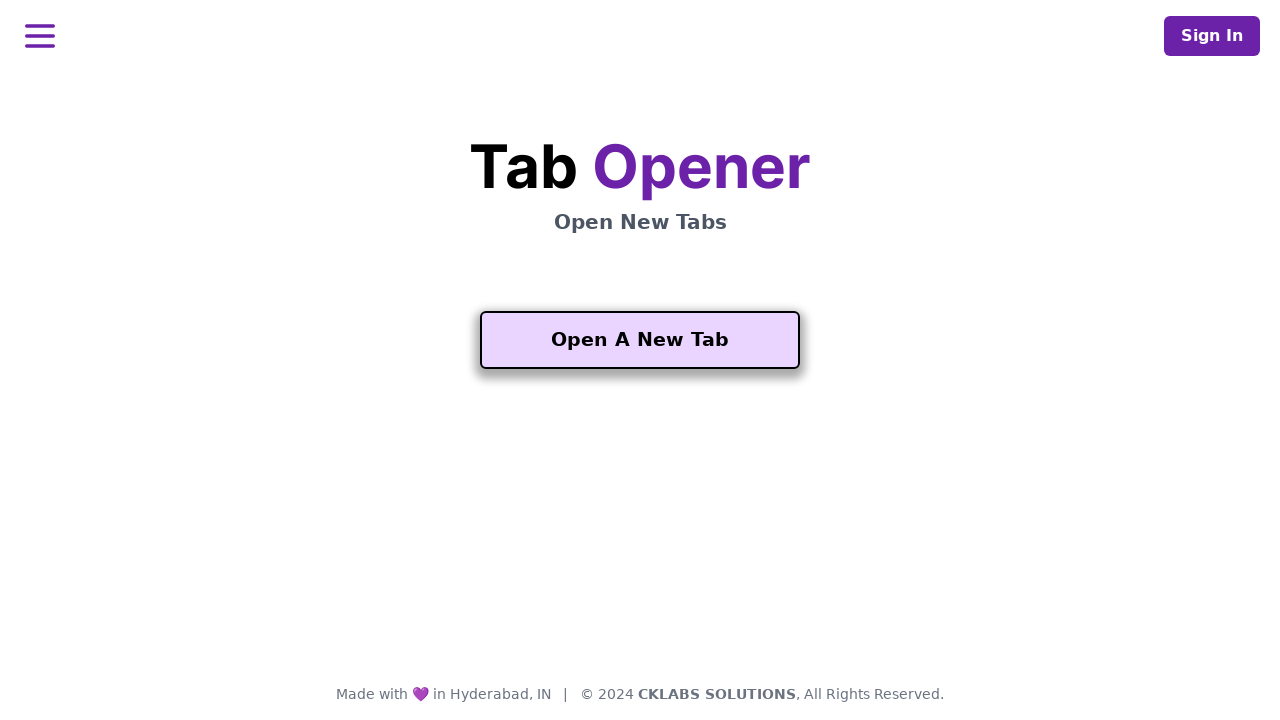

Retrieved all browser pages/tabs
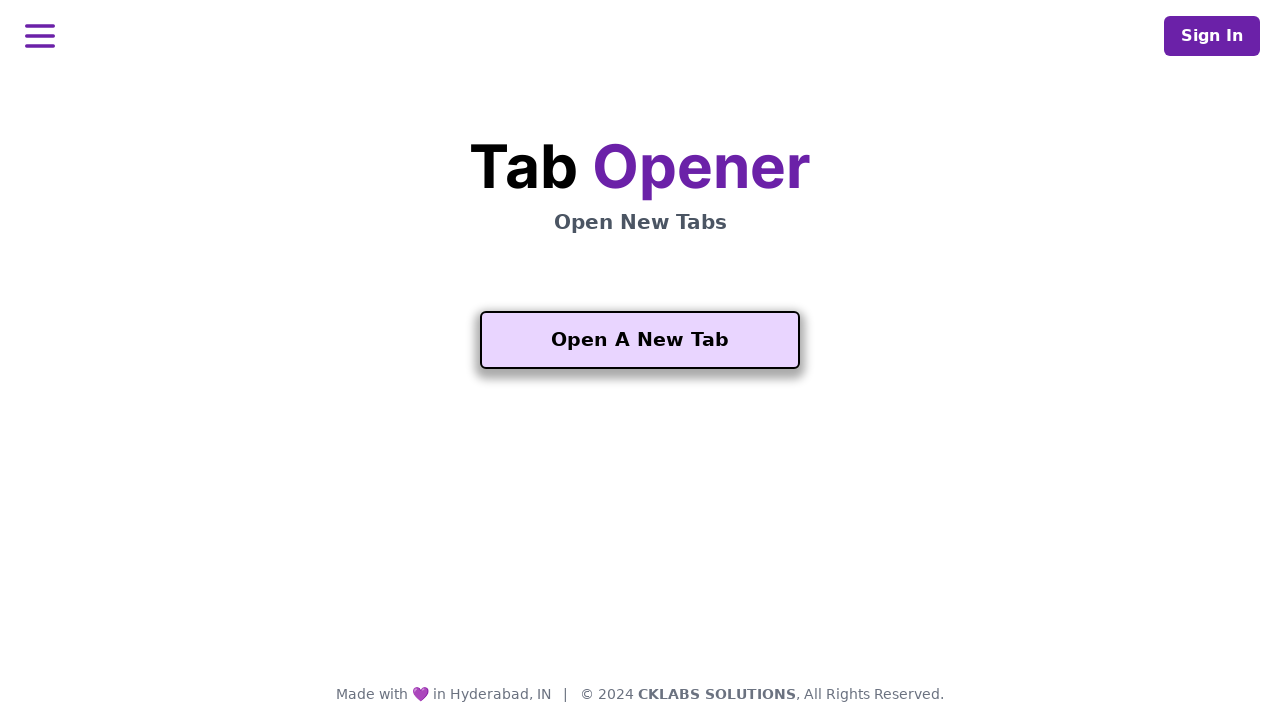

Selected second tab from pages list
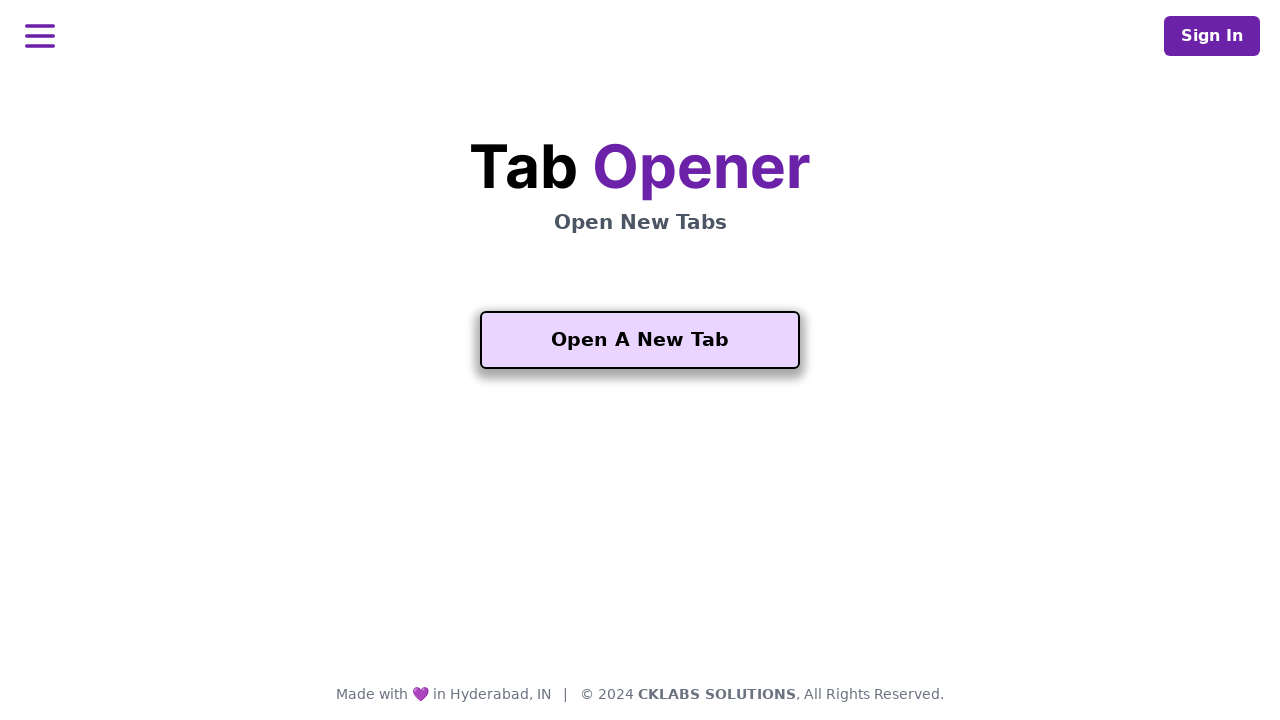

Brought second tab to front
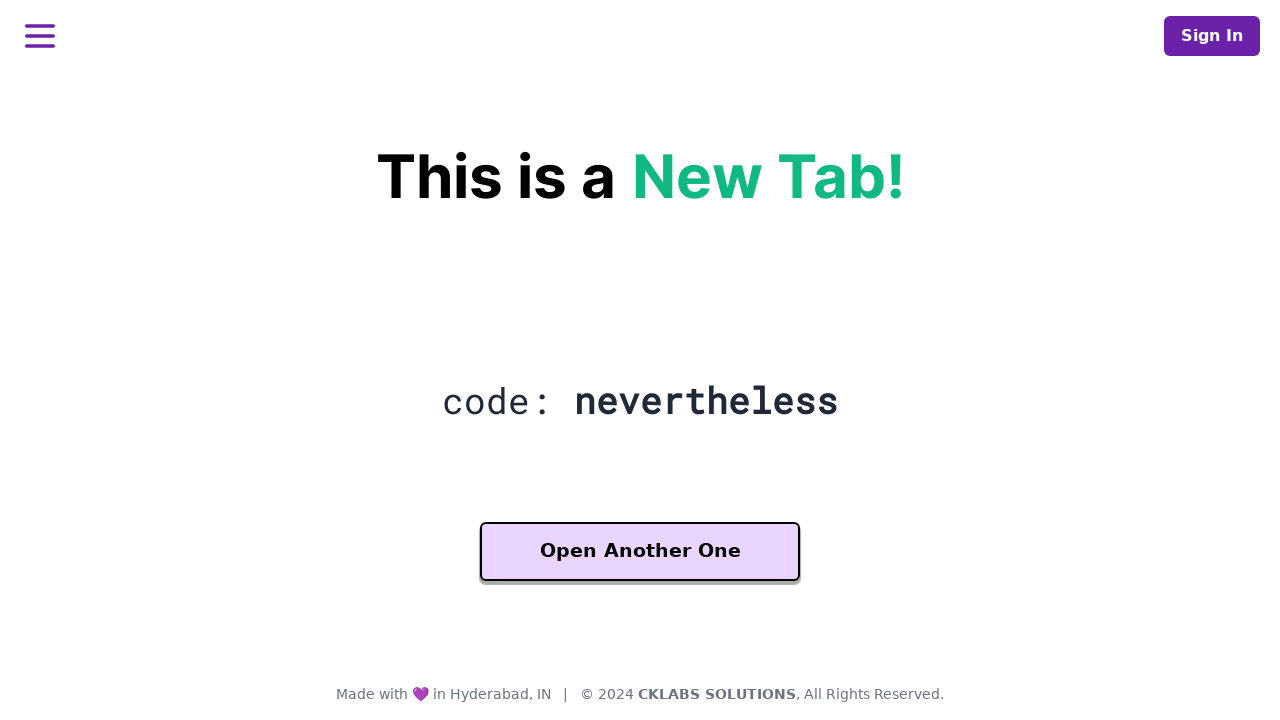

Waited for 'Another One' button to appear on second tab
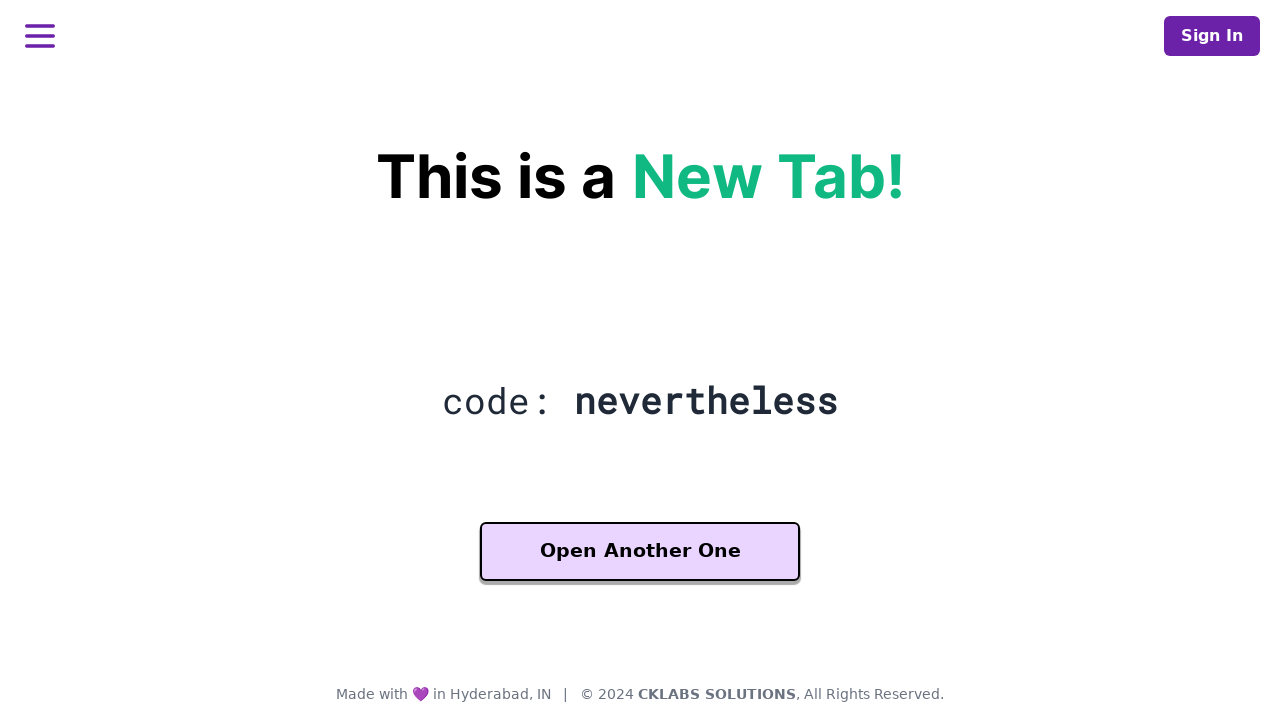

Clicked 'Another One' button on second tab at (640, 552) on xpath=//button[contains(text(), 'Another One')]
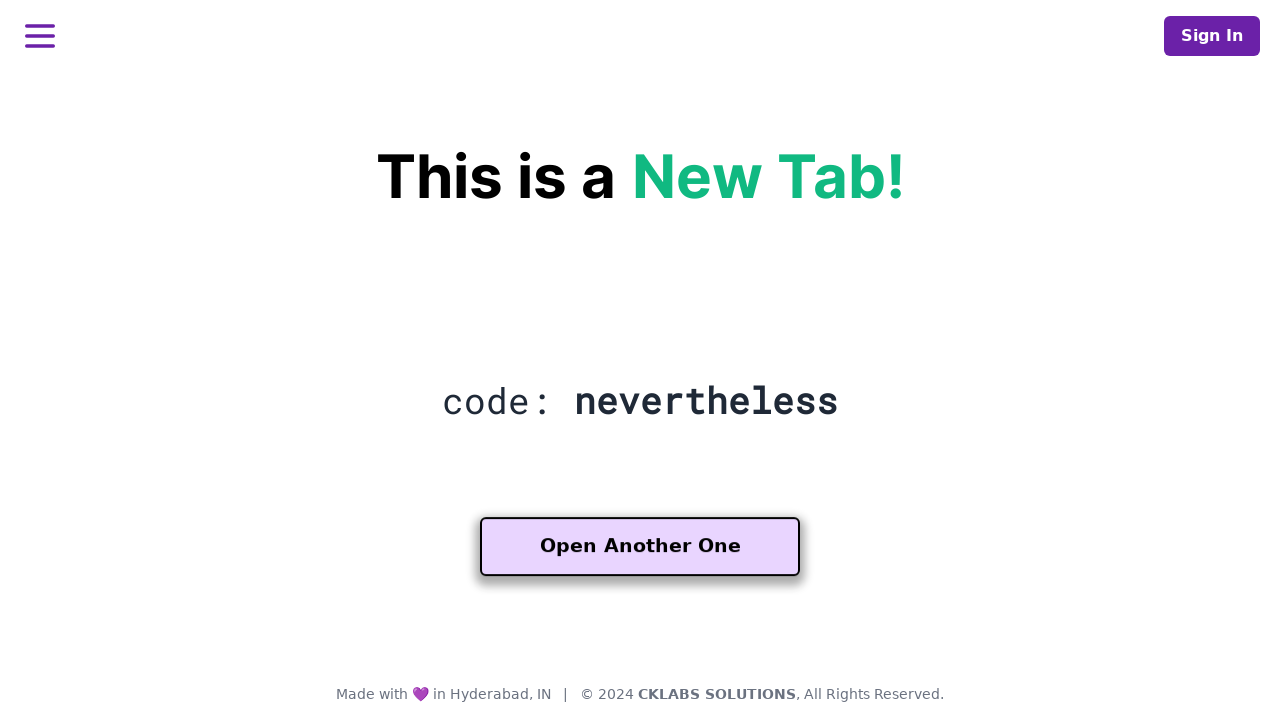

Waited for third tab to open
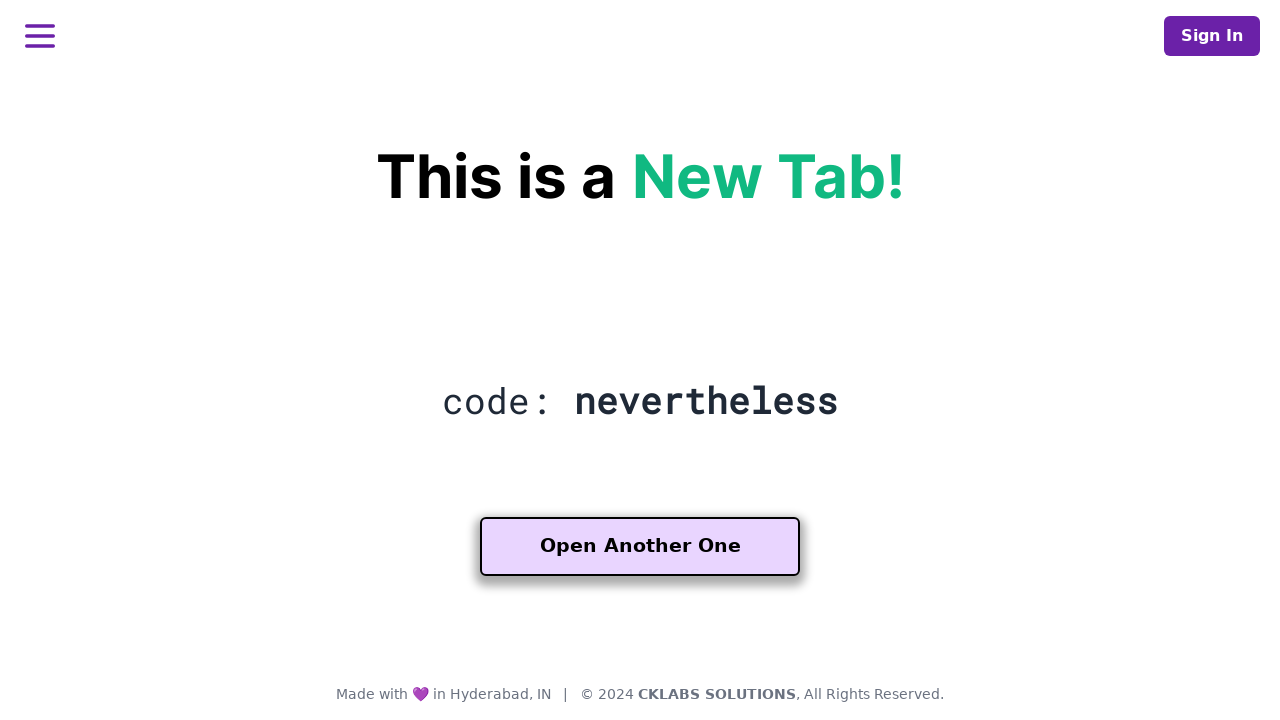

Retrieved all browser pages/tabs after opening third tab
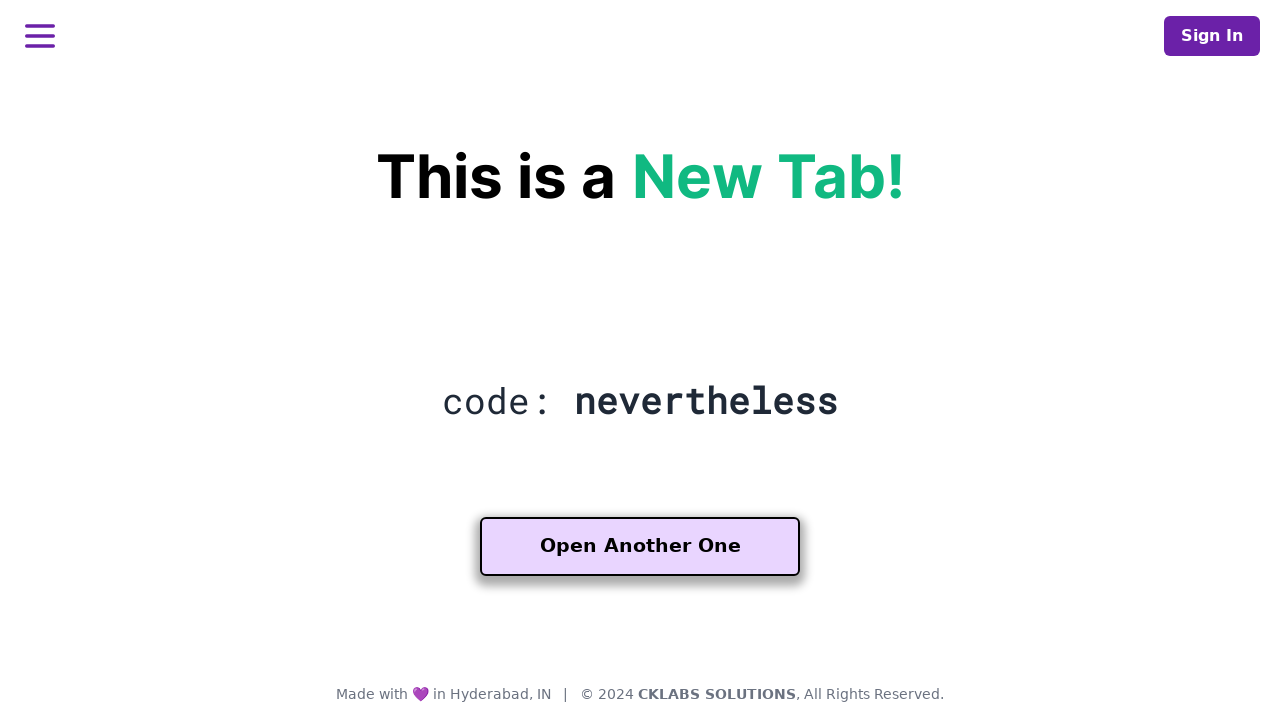

Selected third tab from pages list
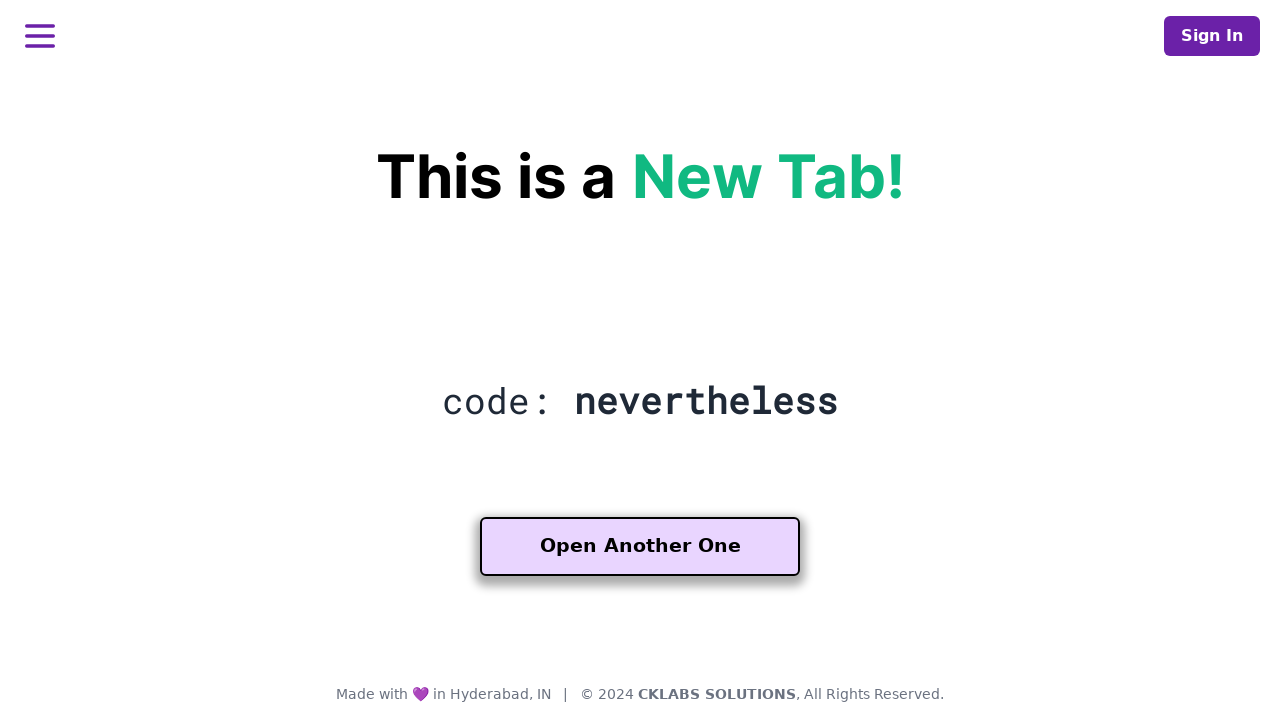

Brought third tab to front
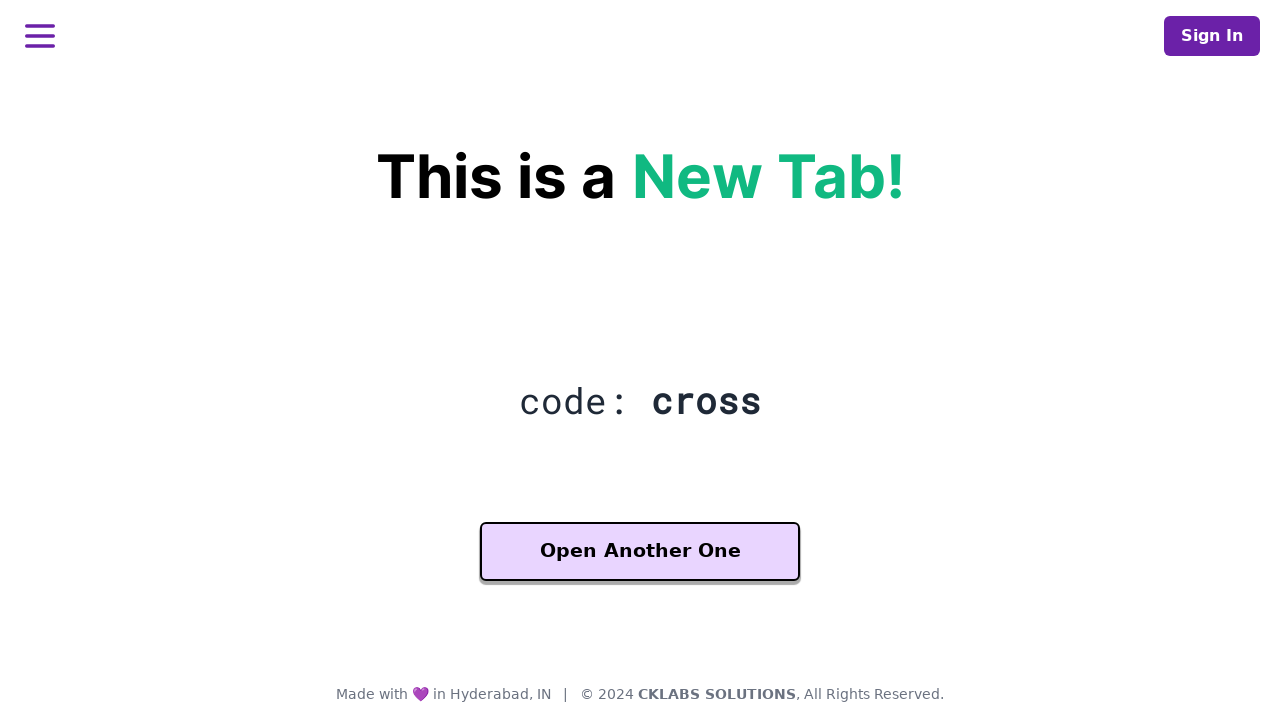

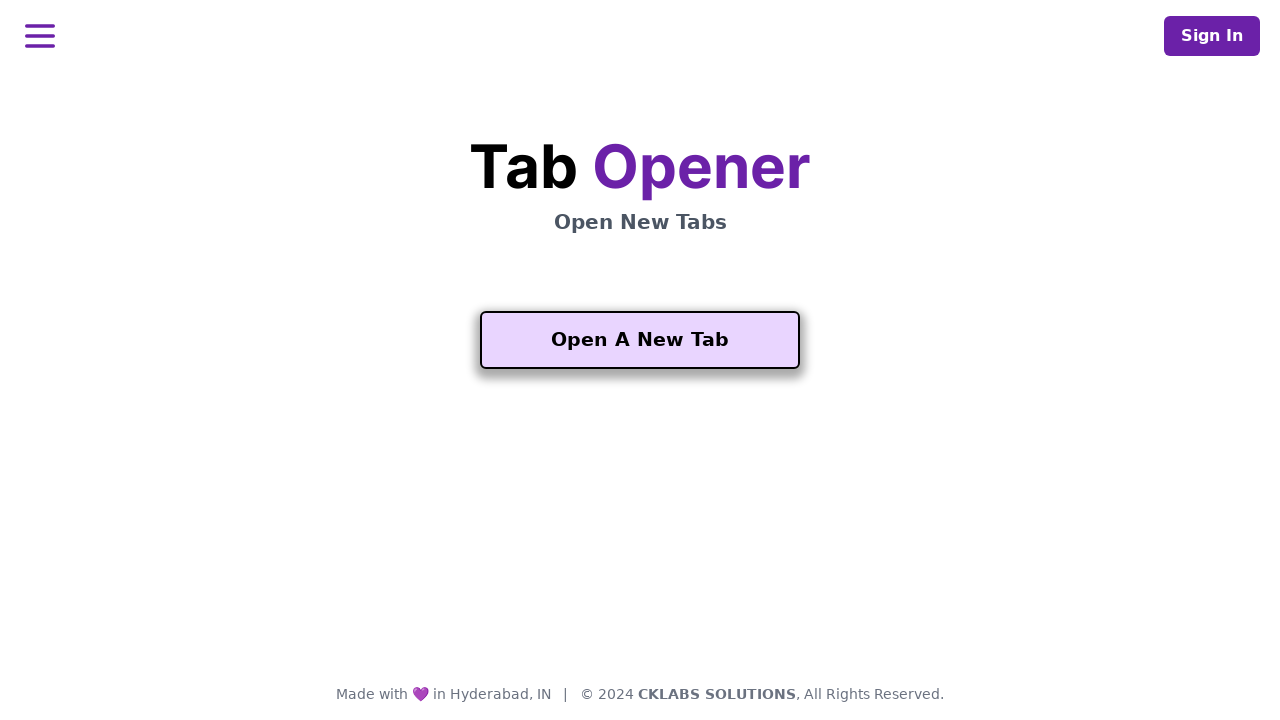